Tests JavaScript alert functionality by clicking on an alert button and accepting the alert dialog

Starting URL: https://the-internet.herokuapp.com/

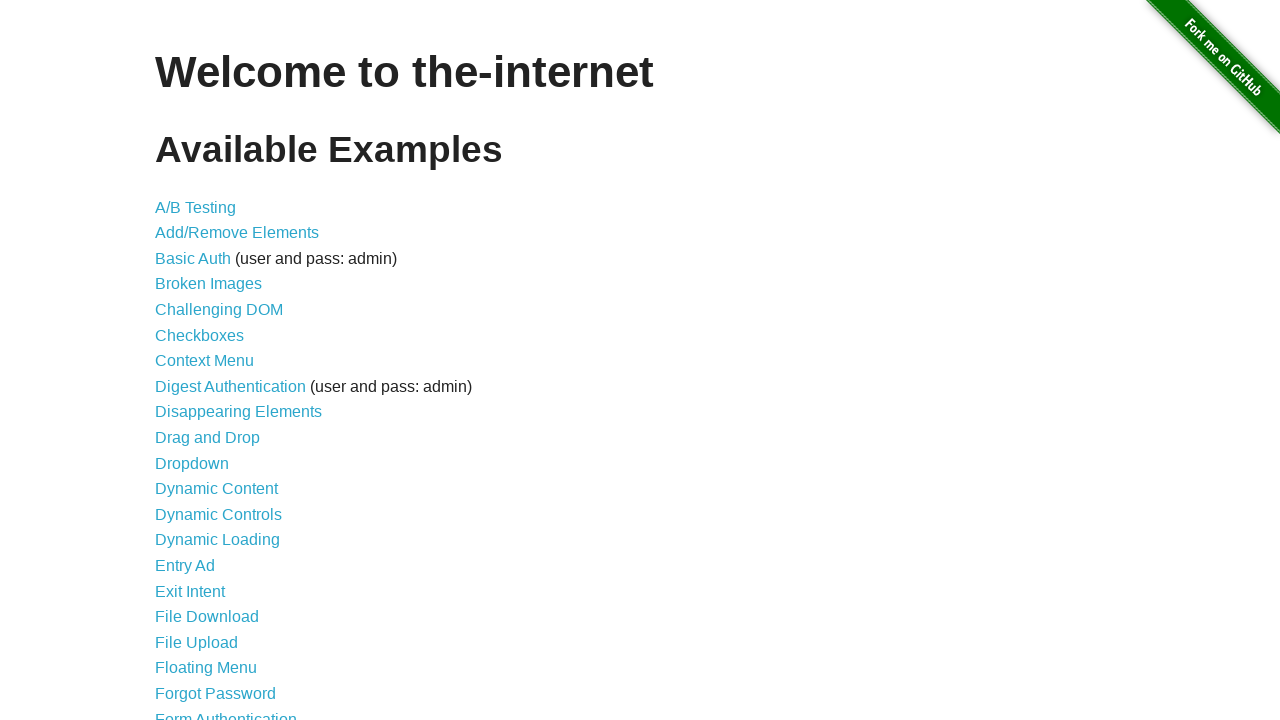

Clicked on JavaScript Alerts link at (214, 361) on xpath=//*[@id='content']/ul/li[29]/a
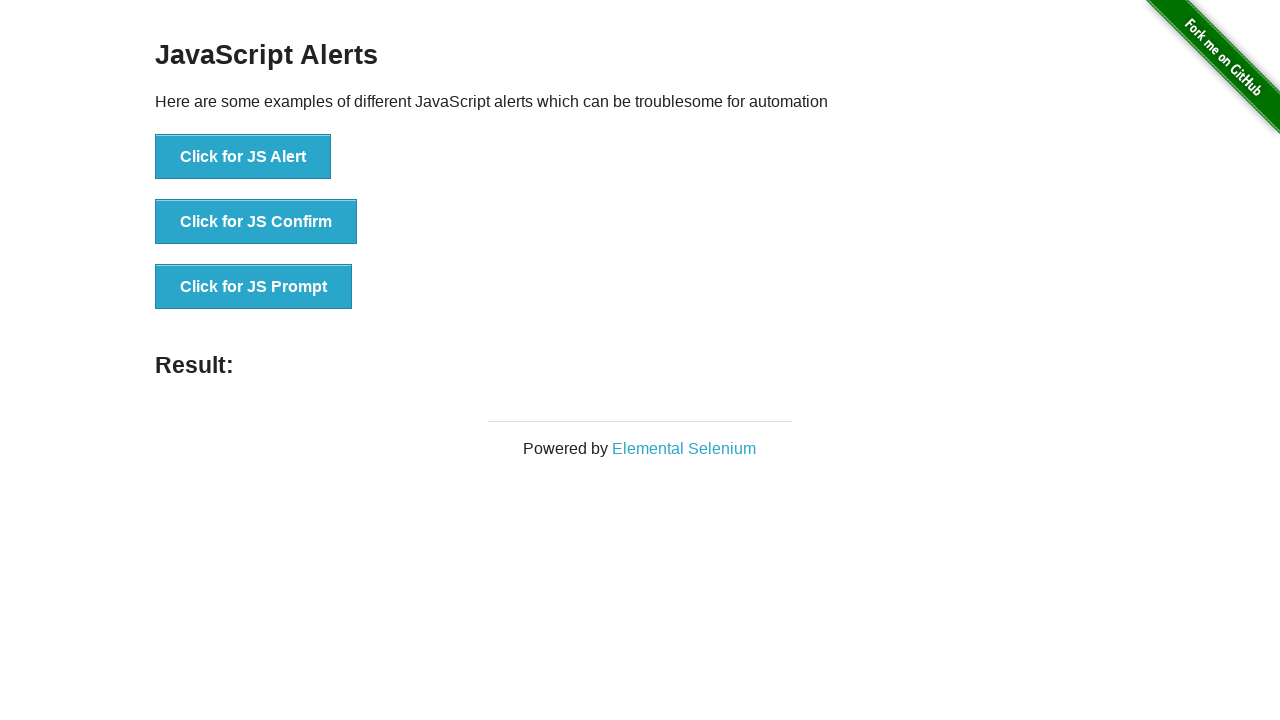

Clicked on 'Click for JS Alert' button at (243, 157) on xpath=//*[@id='content']/div/ul/li[1]/button
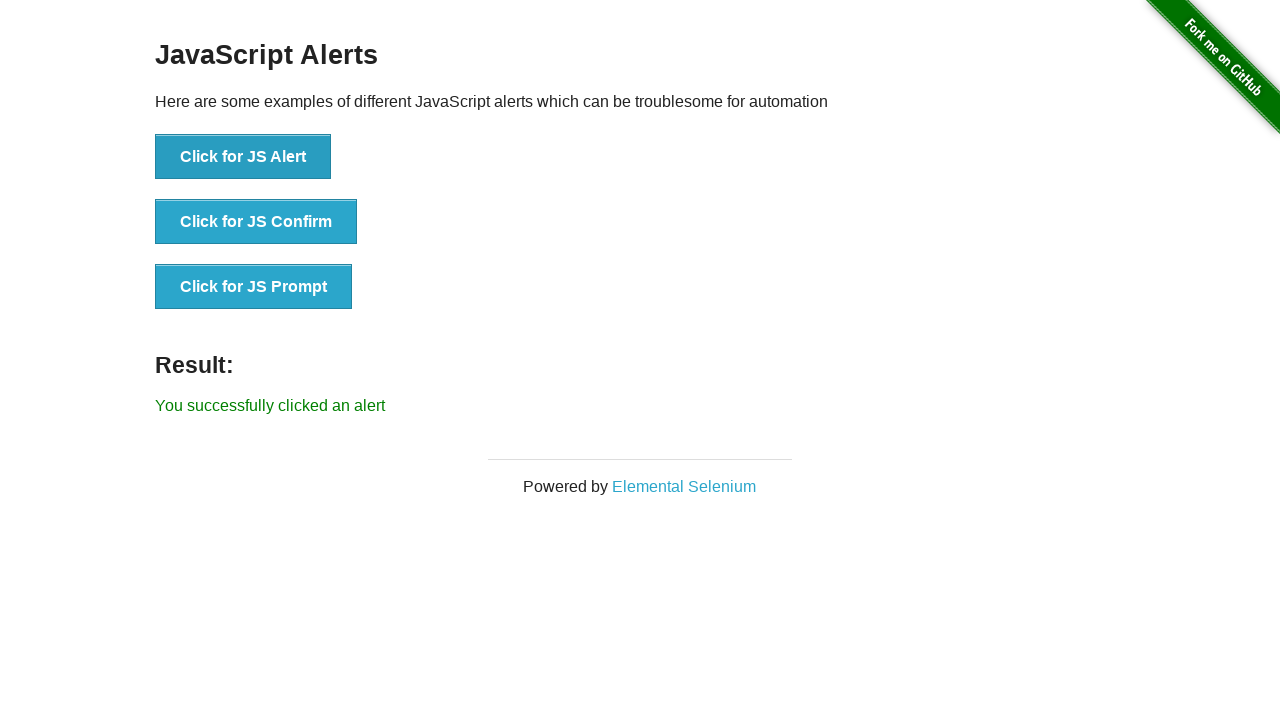

Set up dialog handler to accept alert
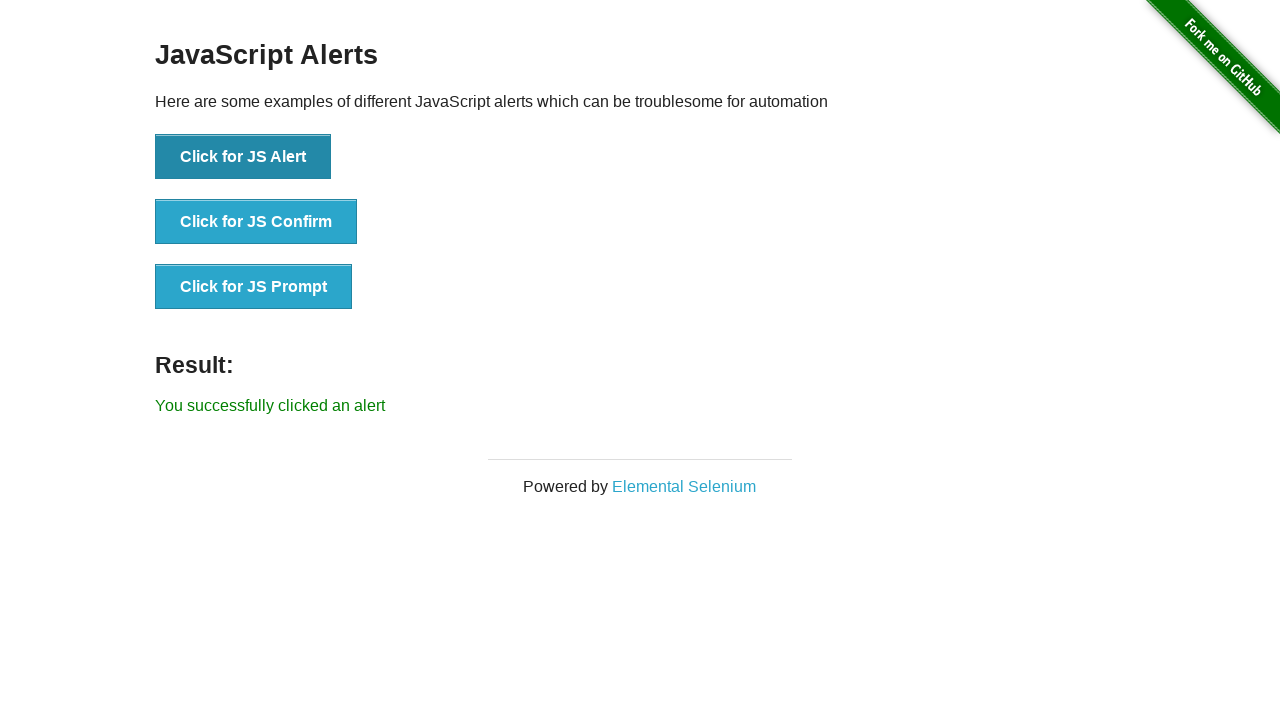

Result message appeared after accepting alert
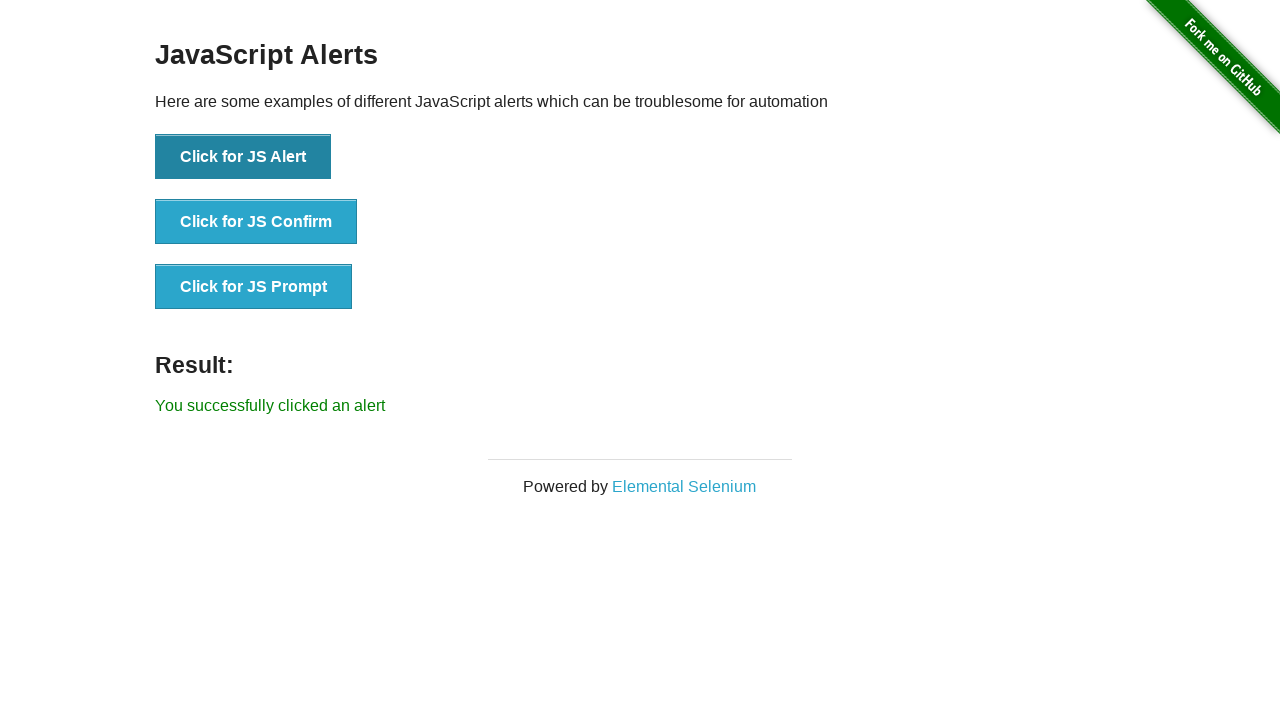

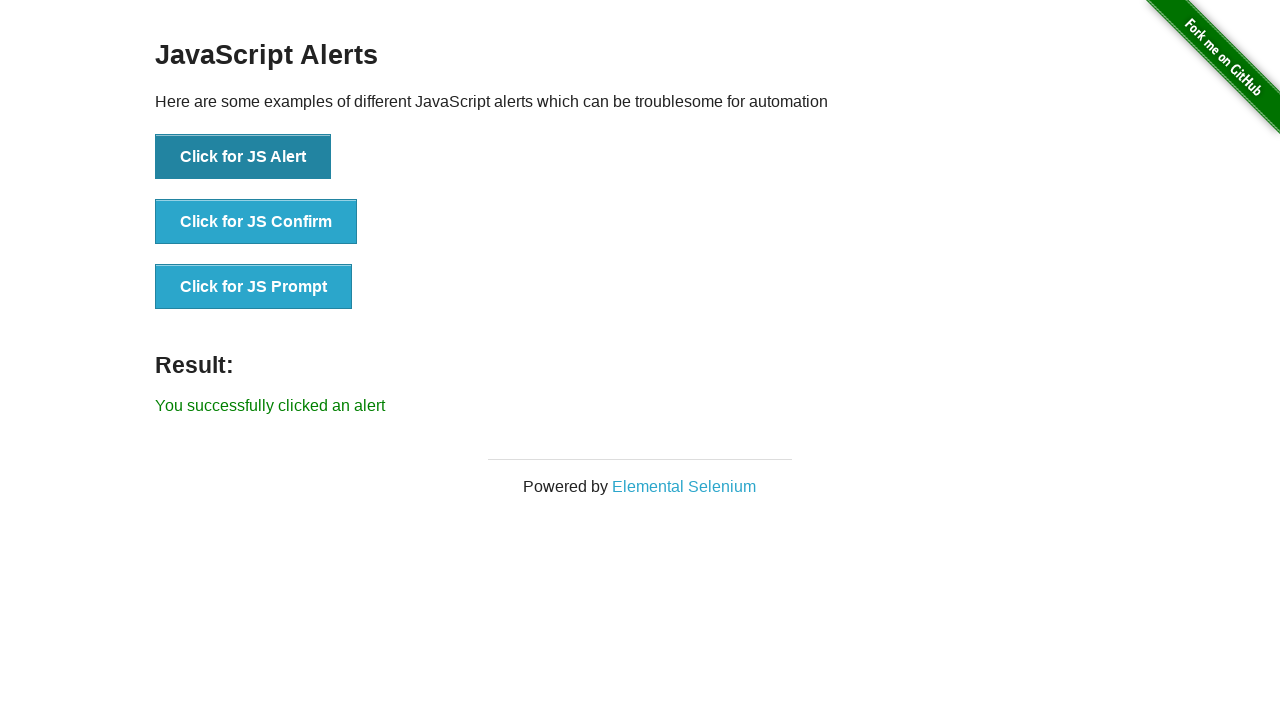